Tests navigation from bioMérieux website to their YouTube page via a link, then performs a search for "webinar" on the YouTube popup page.

Starting URL: https://www.biomerieux.com/corp/en.html

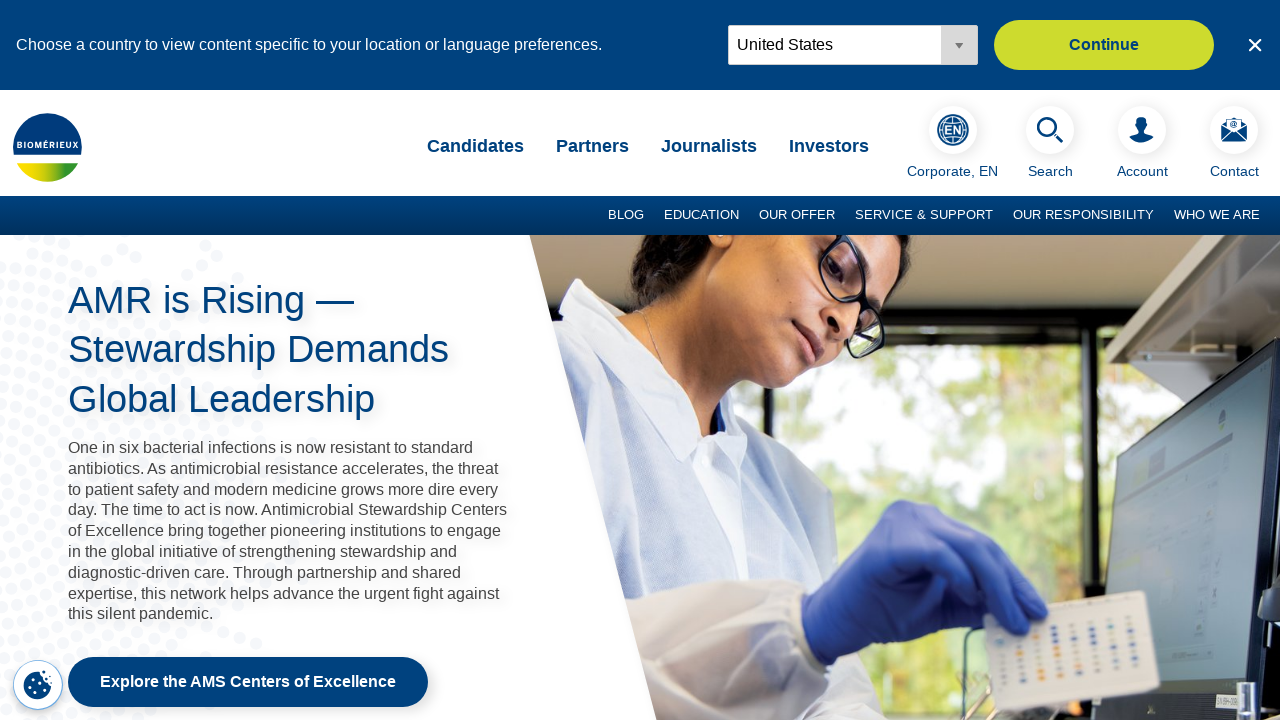

Clicked YouTube link and waited for popup to open at (1235, 497) on internal:role=link[name="YouTube"i]
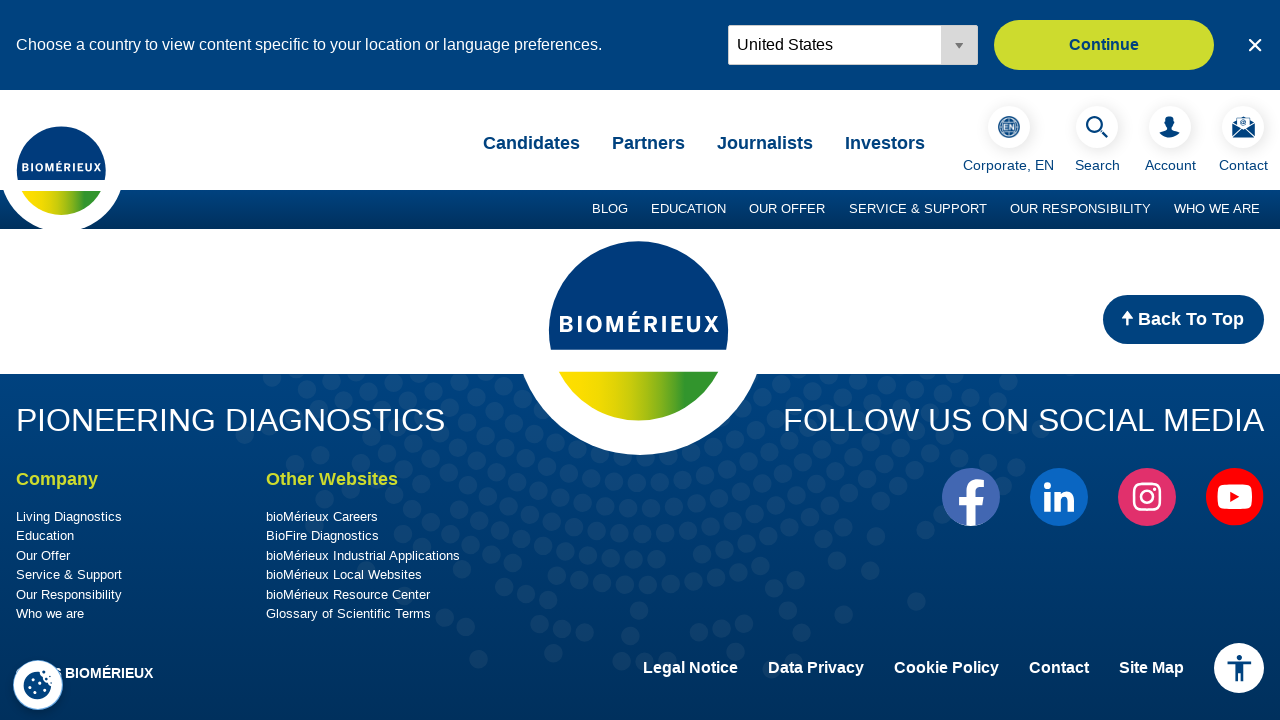

Captured YouTube popup page object
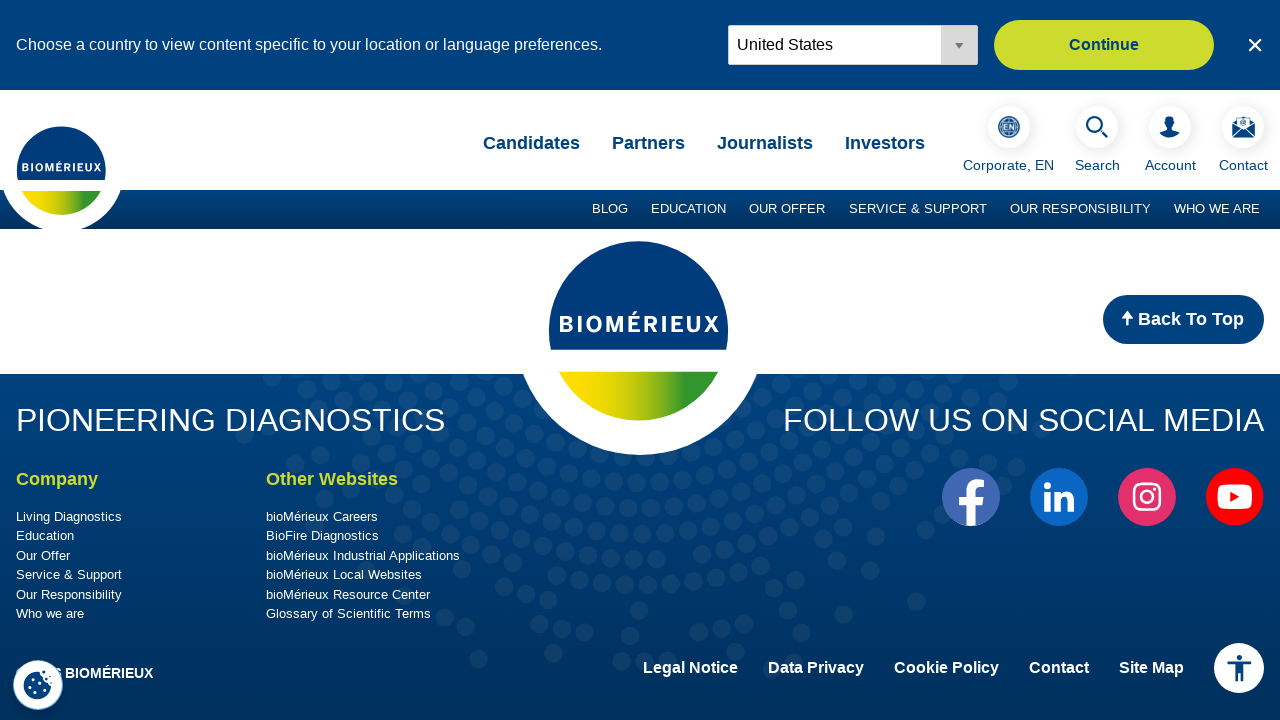

Clicked search button on YouTube page at (431, 464) on #icon-button >> internal:label="Search"i
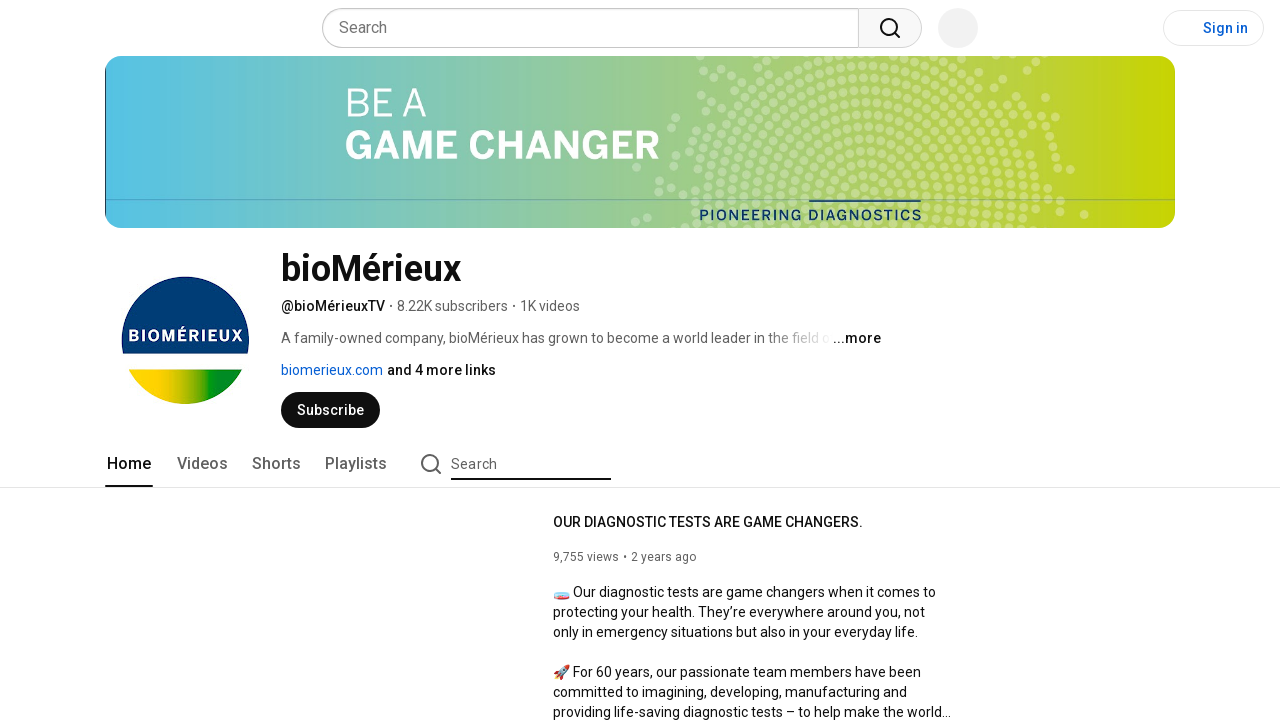

Clicked on YouTube search input field at (531, 464) on input[name='query']
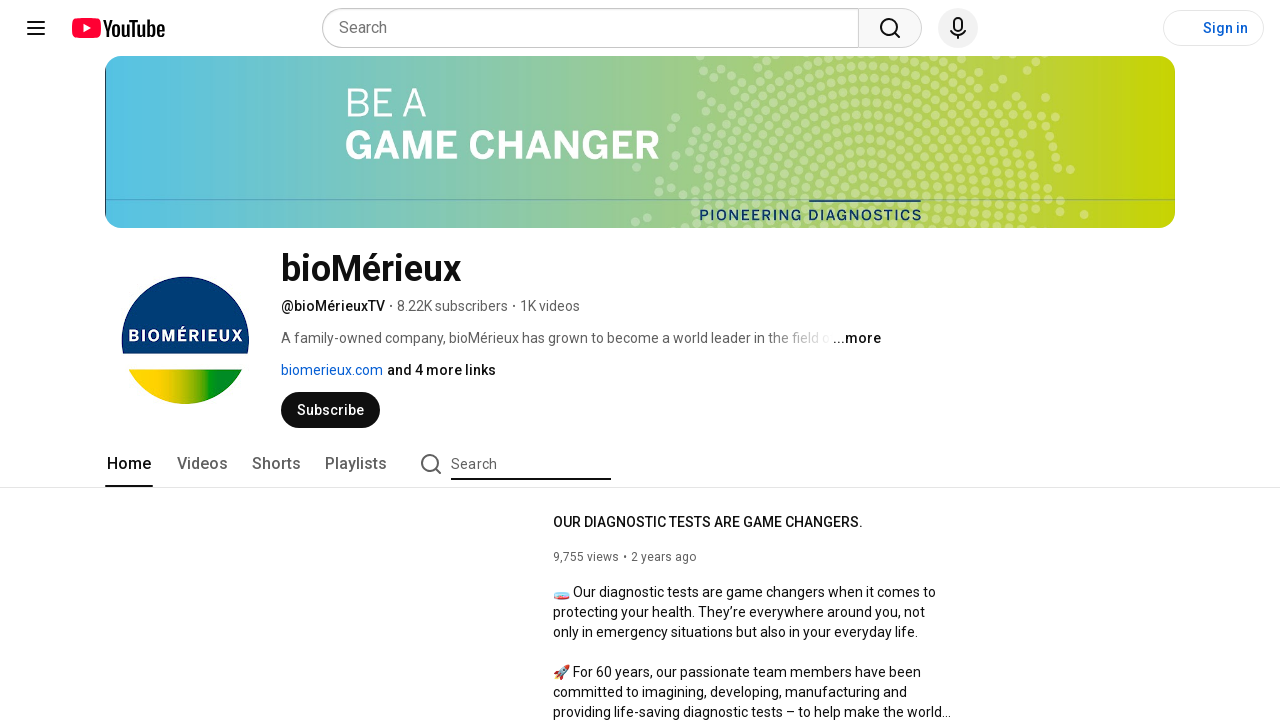

Filled search field with 'webinar' on input[name='query']
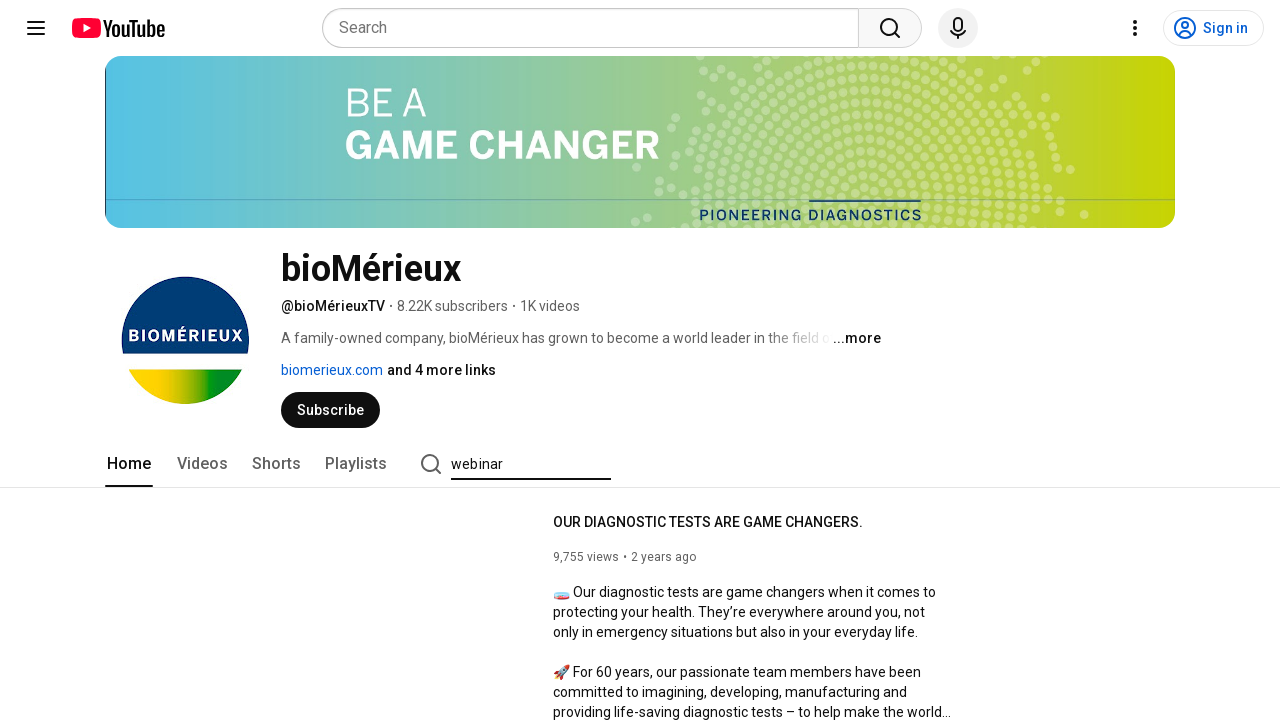

Pressed Enter to submit 'webinar' search query on input[name='query']
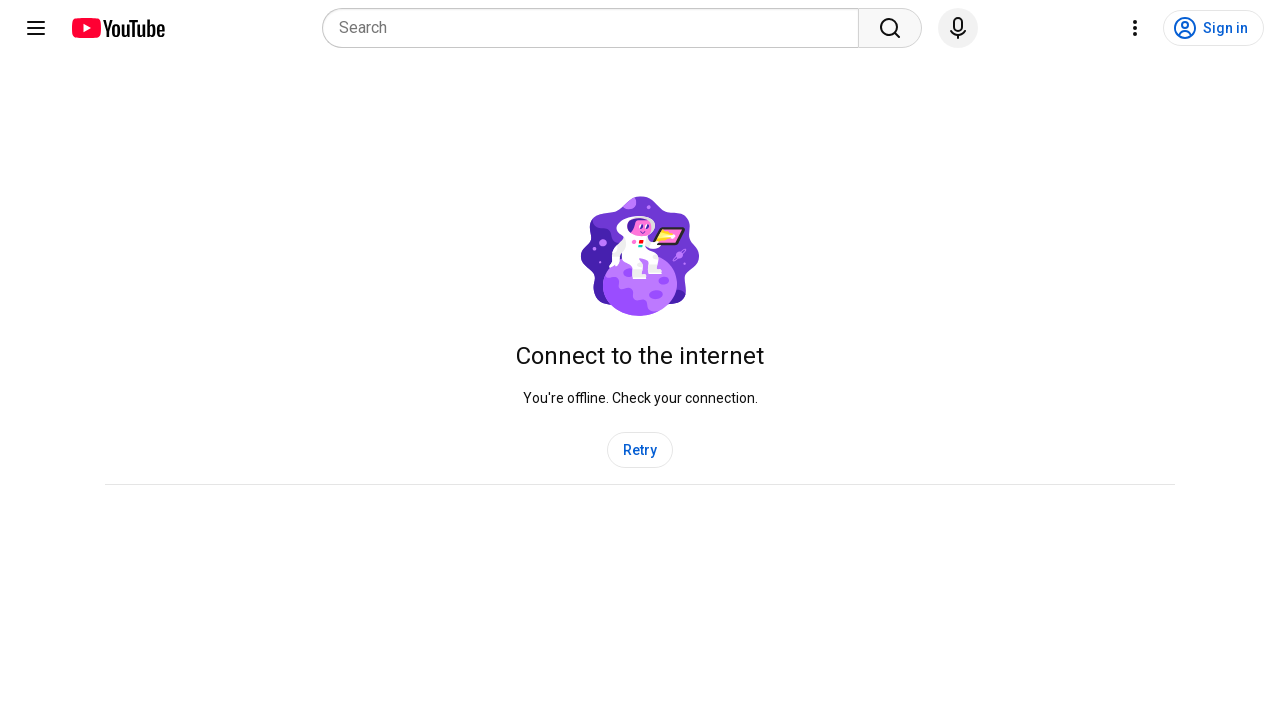

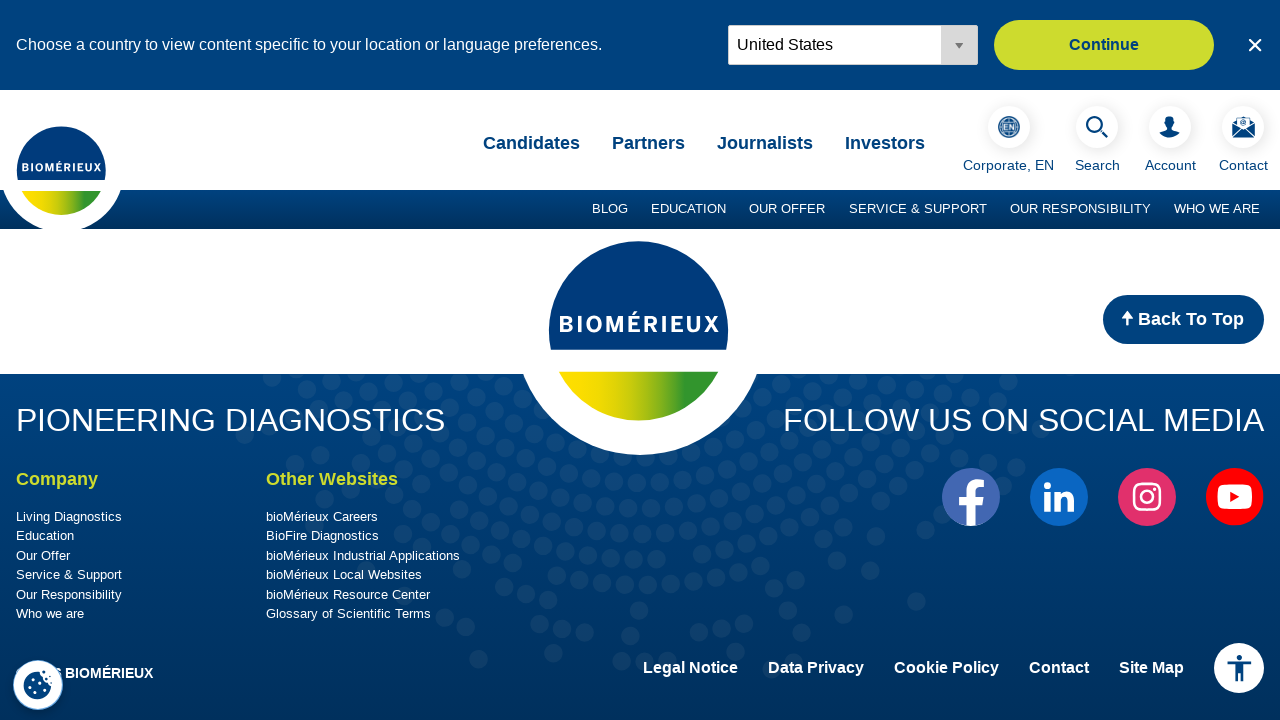